Tests navigation by clicking on a link with text "compendiumdev" and verifying the URL changes after the click.

Starting URL: http://www.omayo.blogspot.com

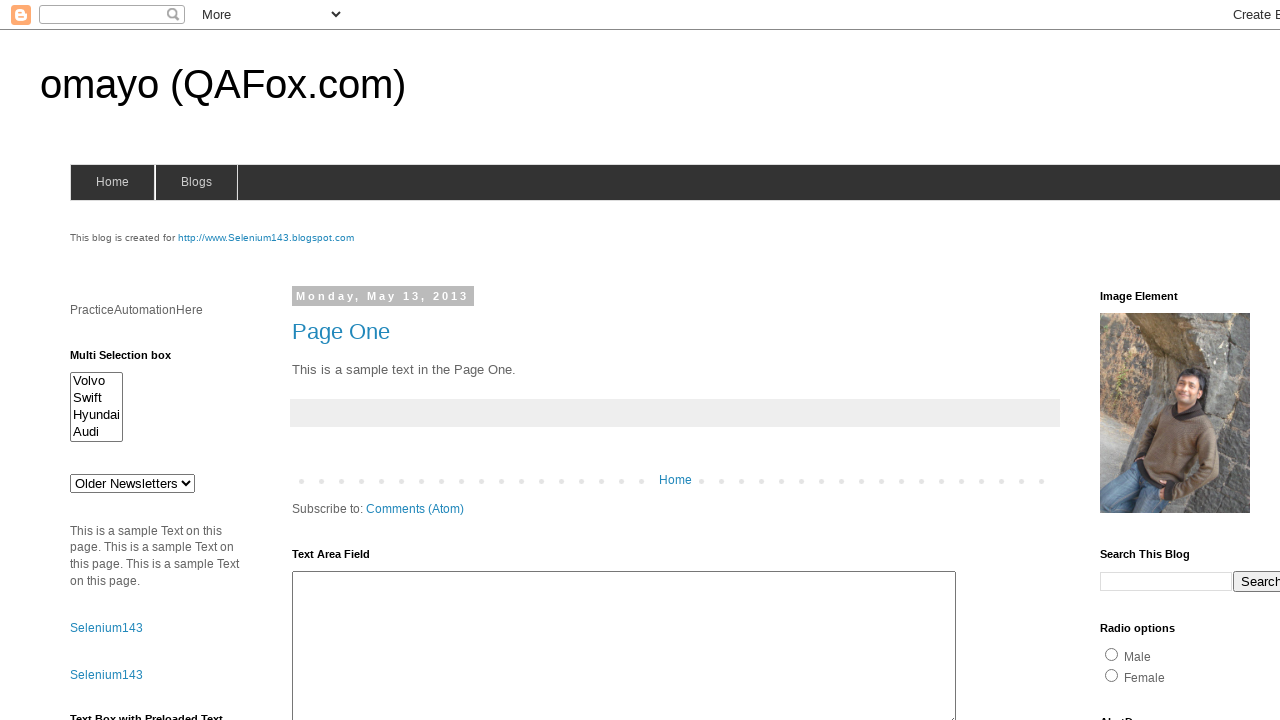

Set viewport size to 1920x1080
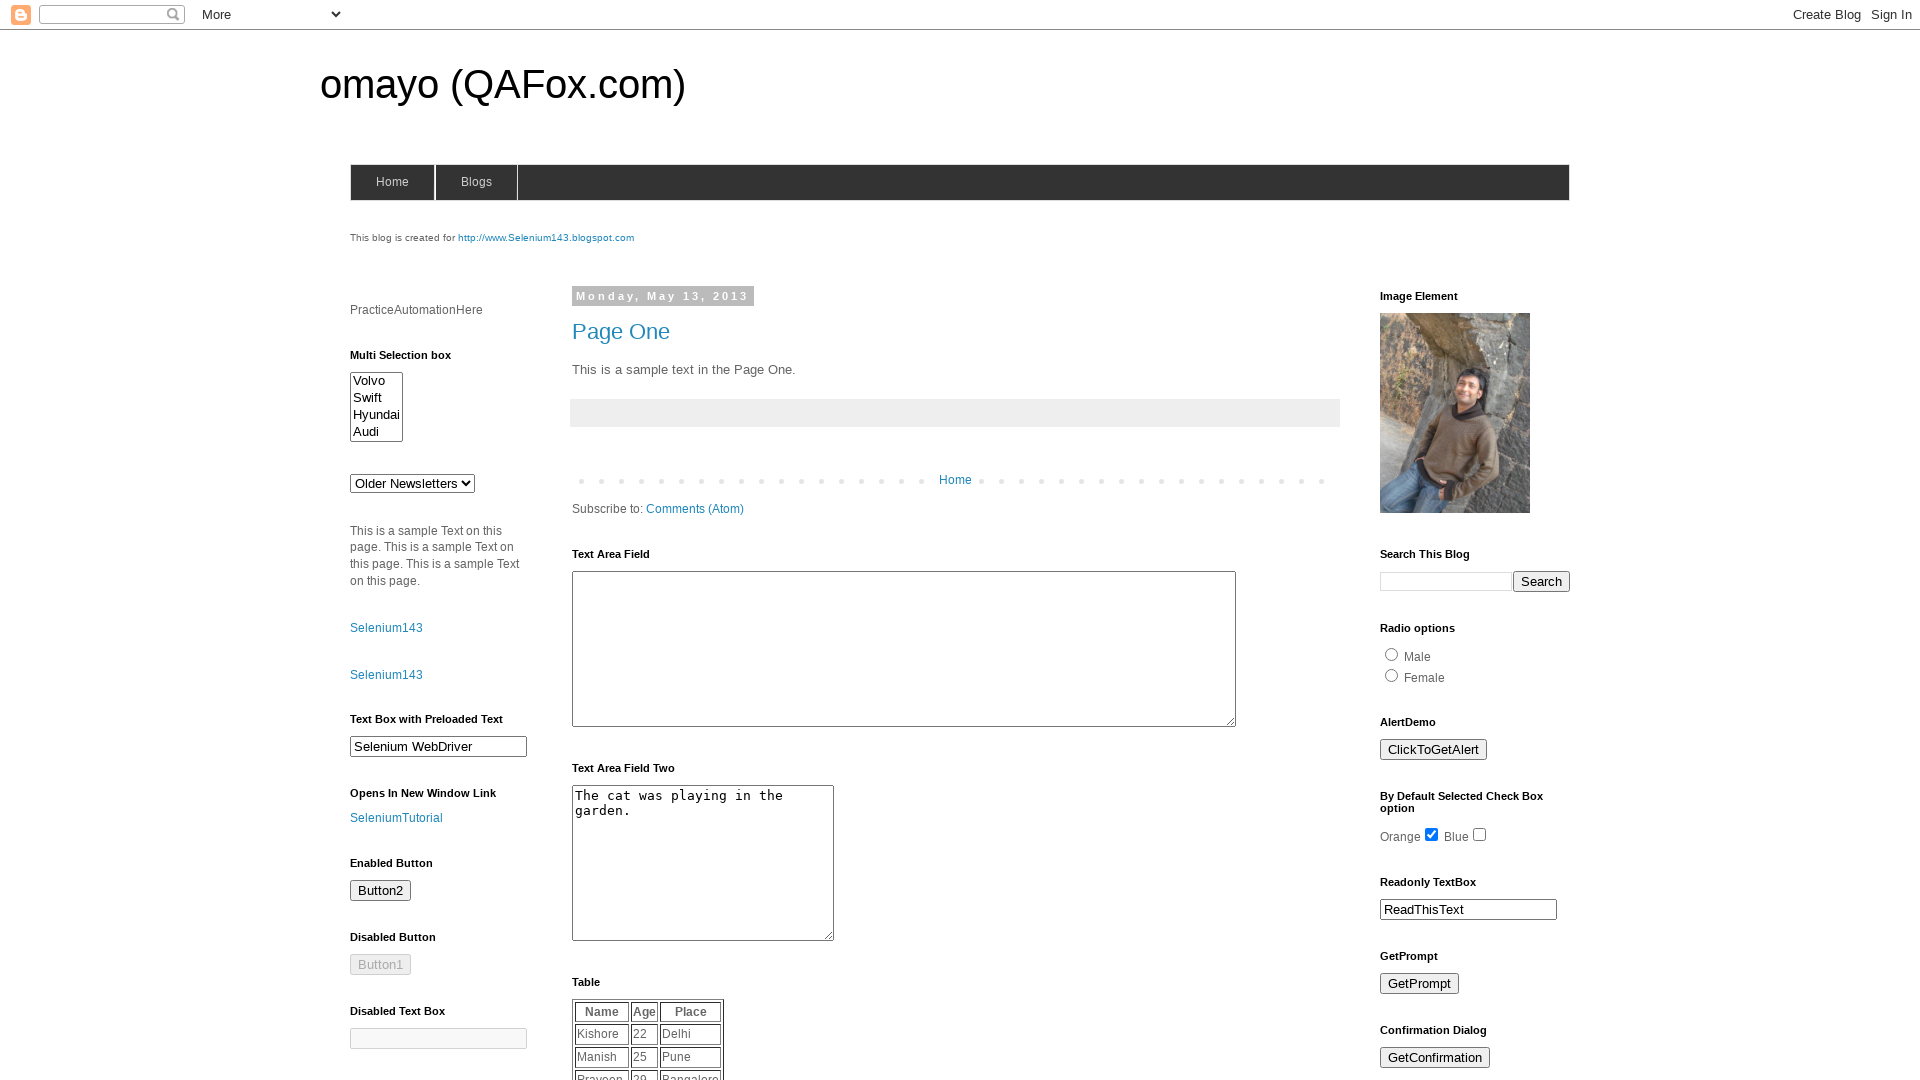

Clicked on 'compendiumdev' link at (1440, 540) on text=compendiumdev
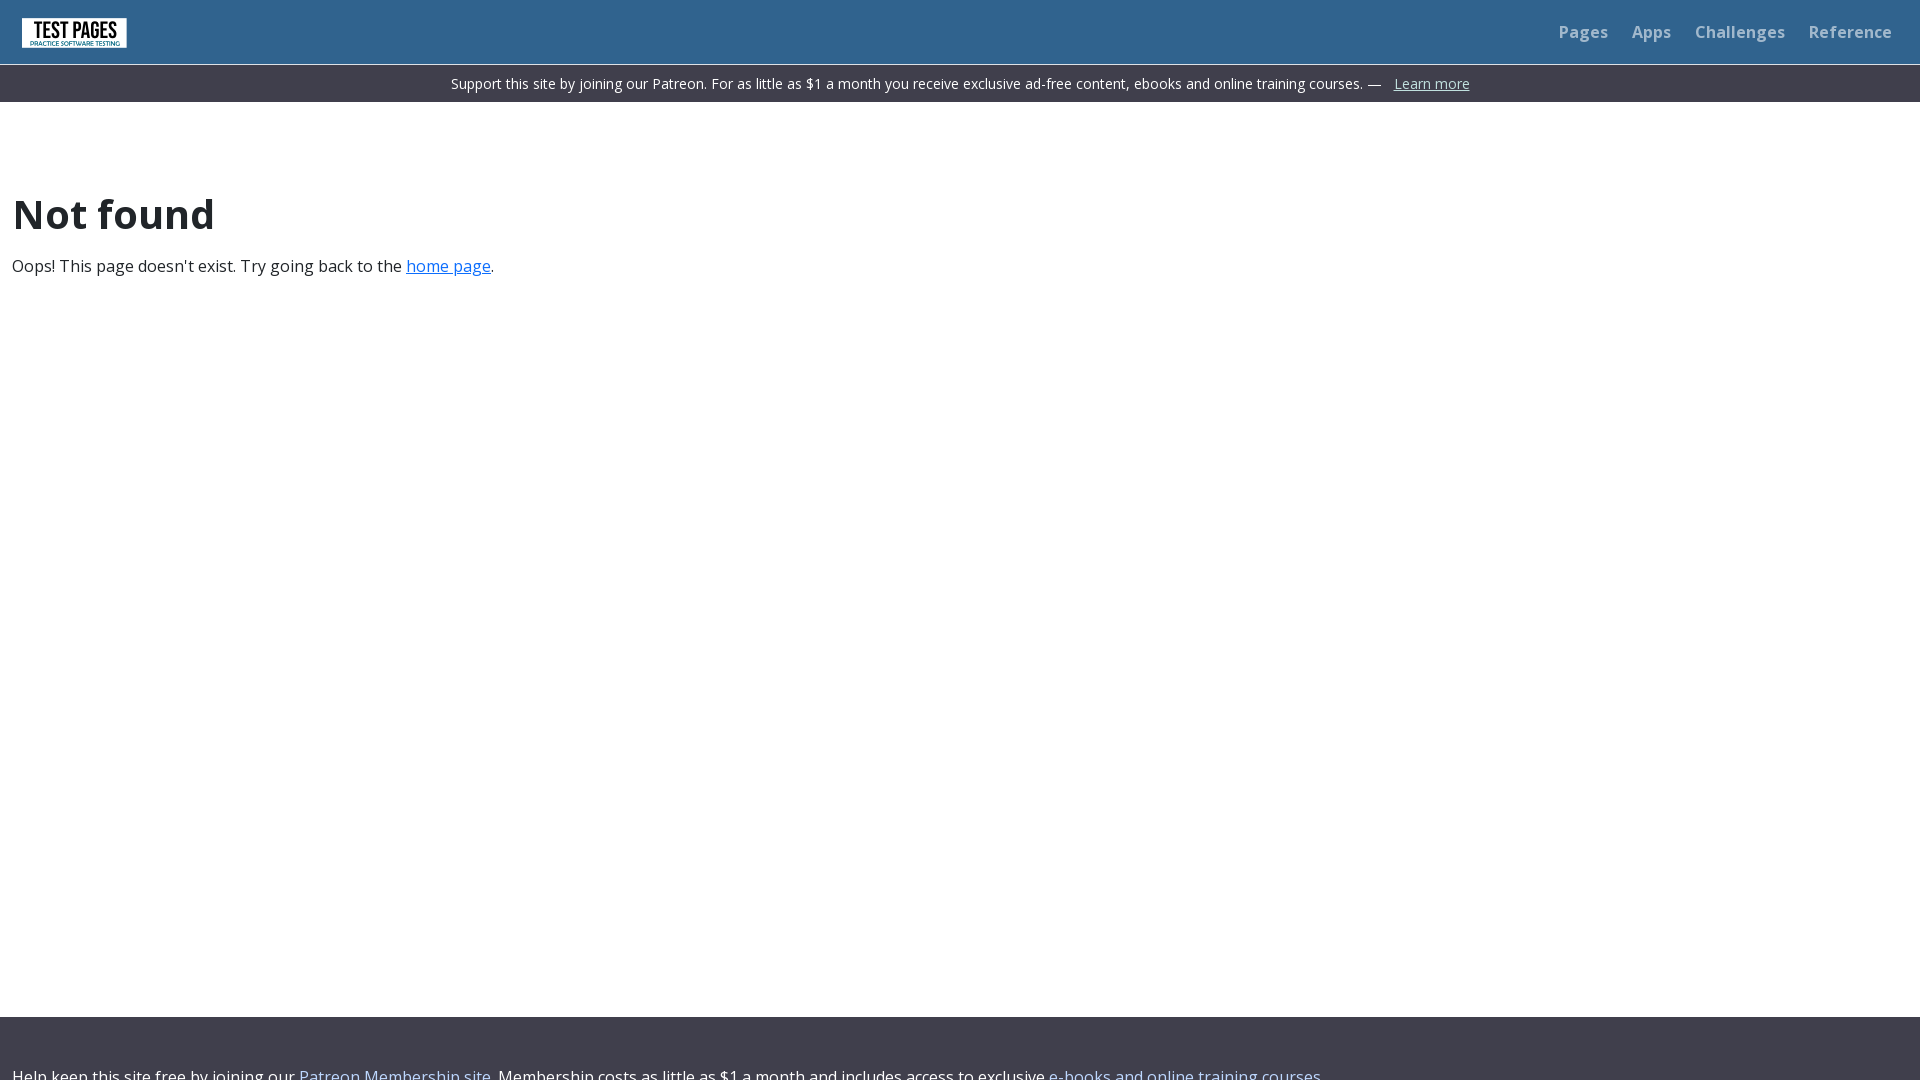

Page load completed after navigation
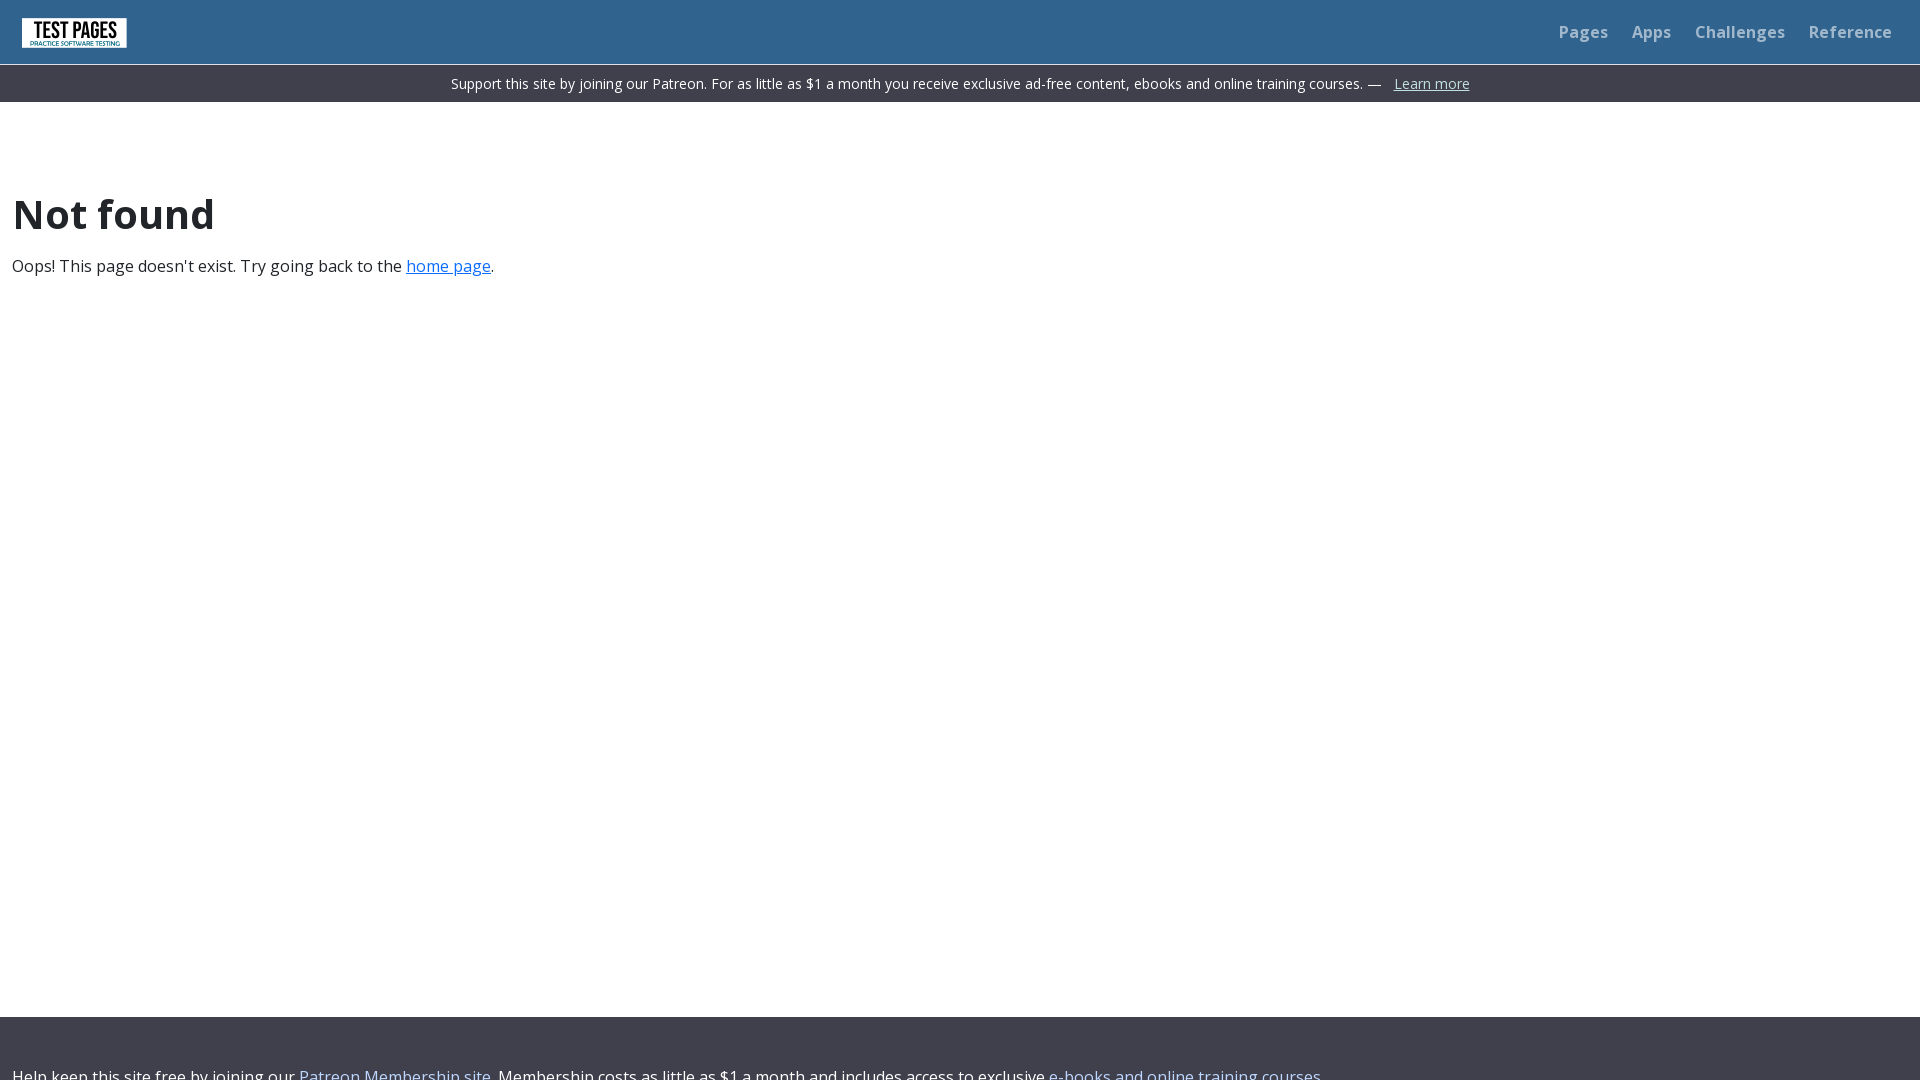

Captured current URL: https://testpages.eviltester.com/basic_web_page.html
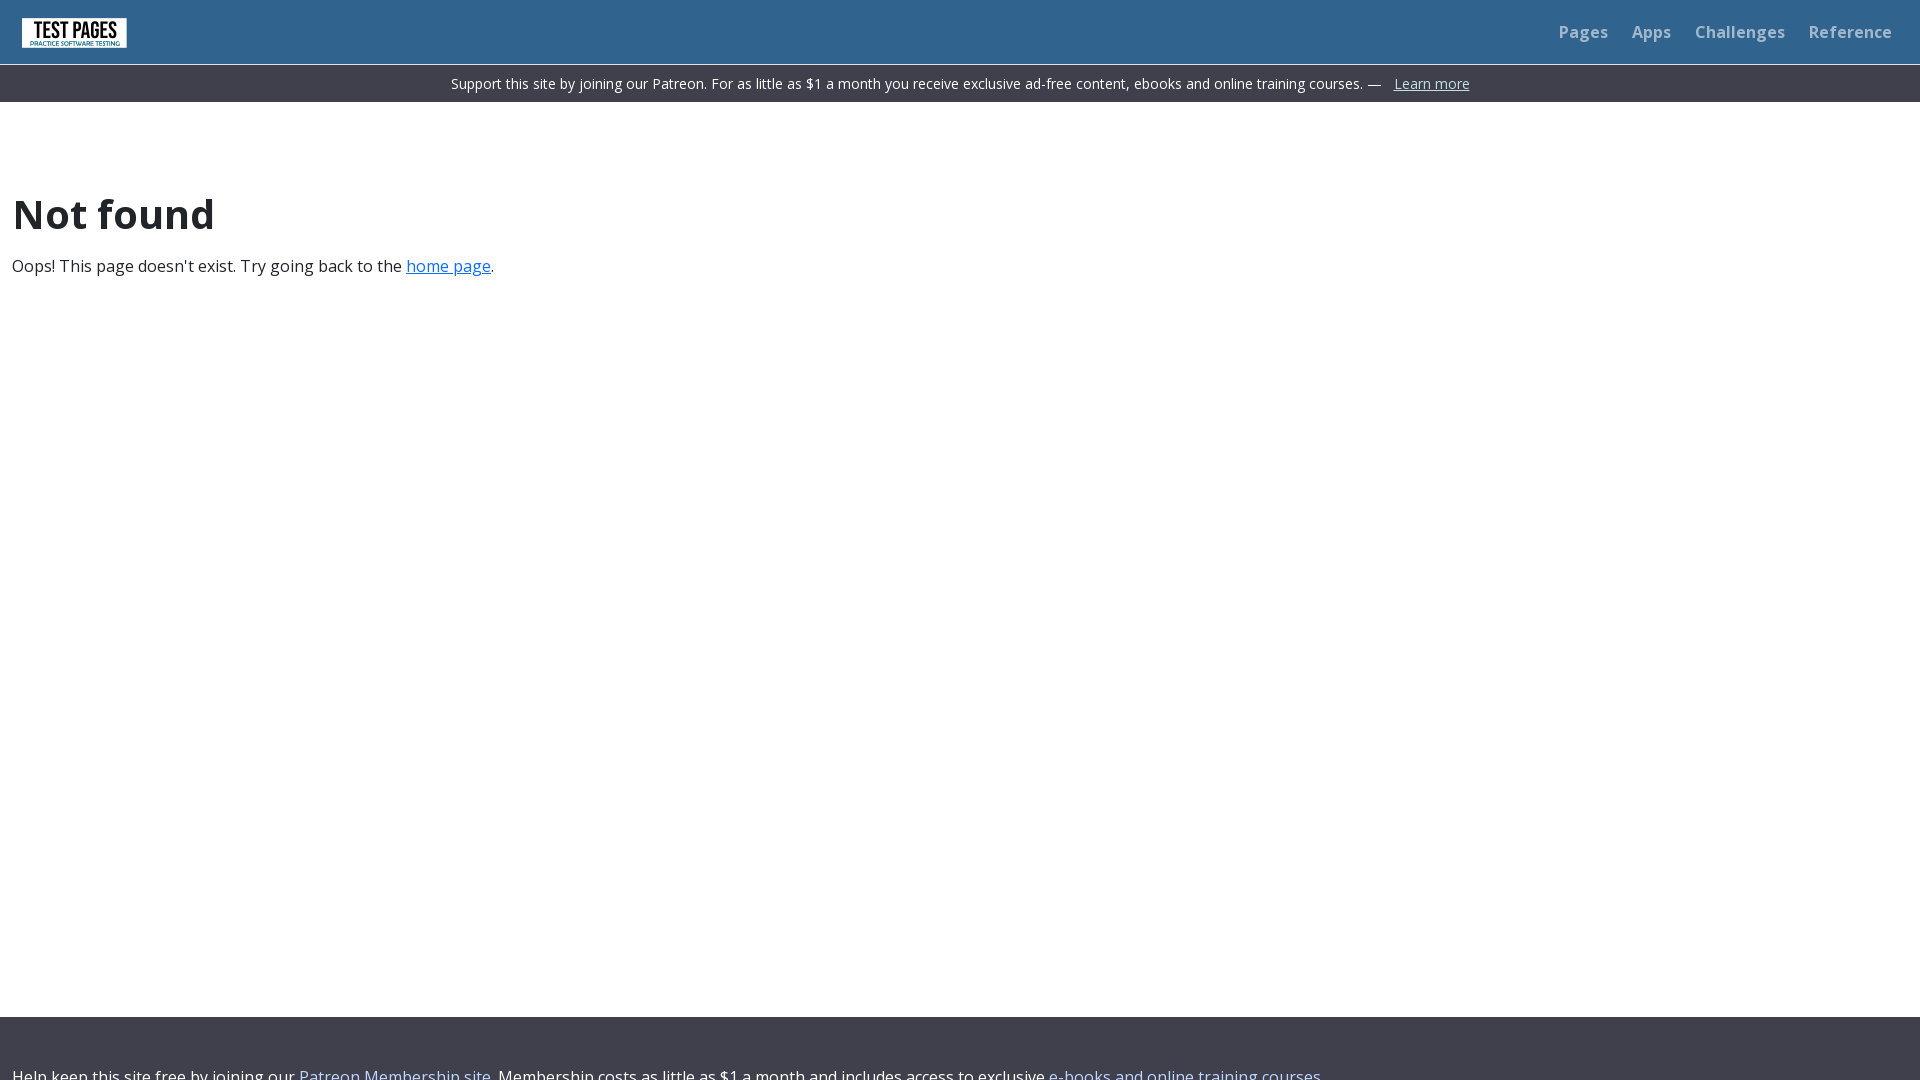

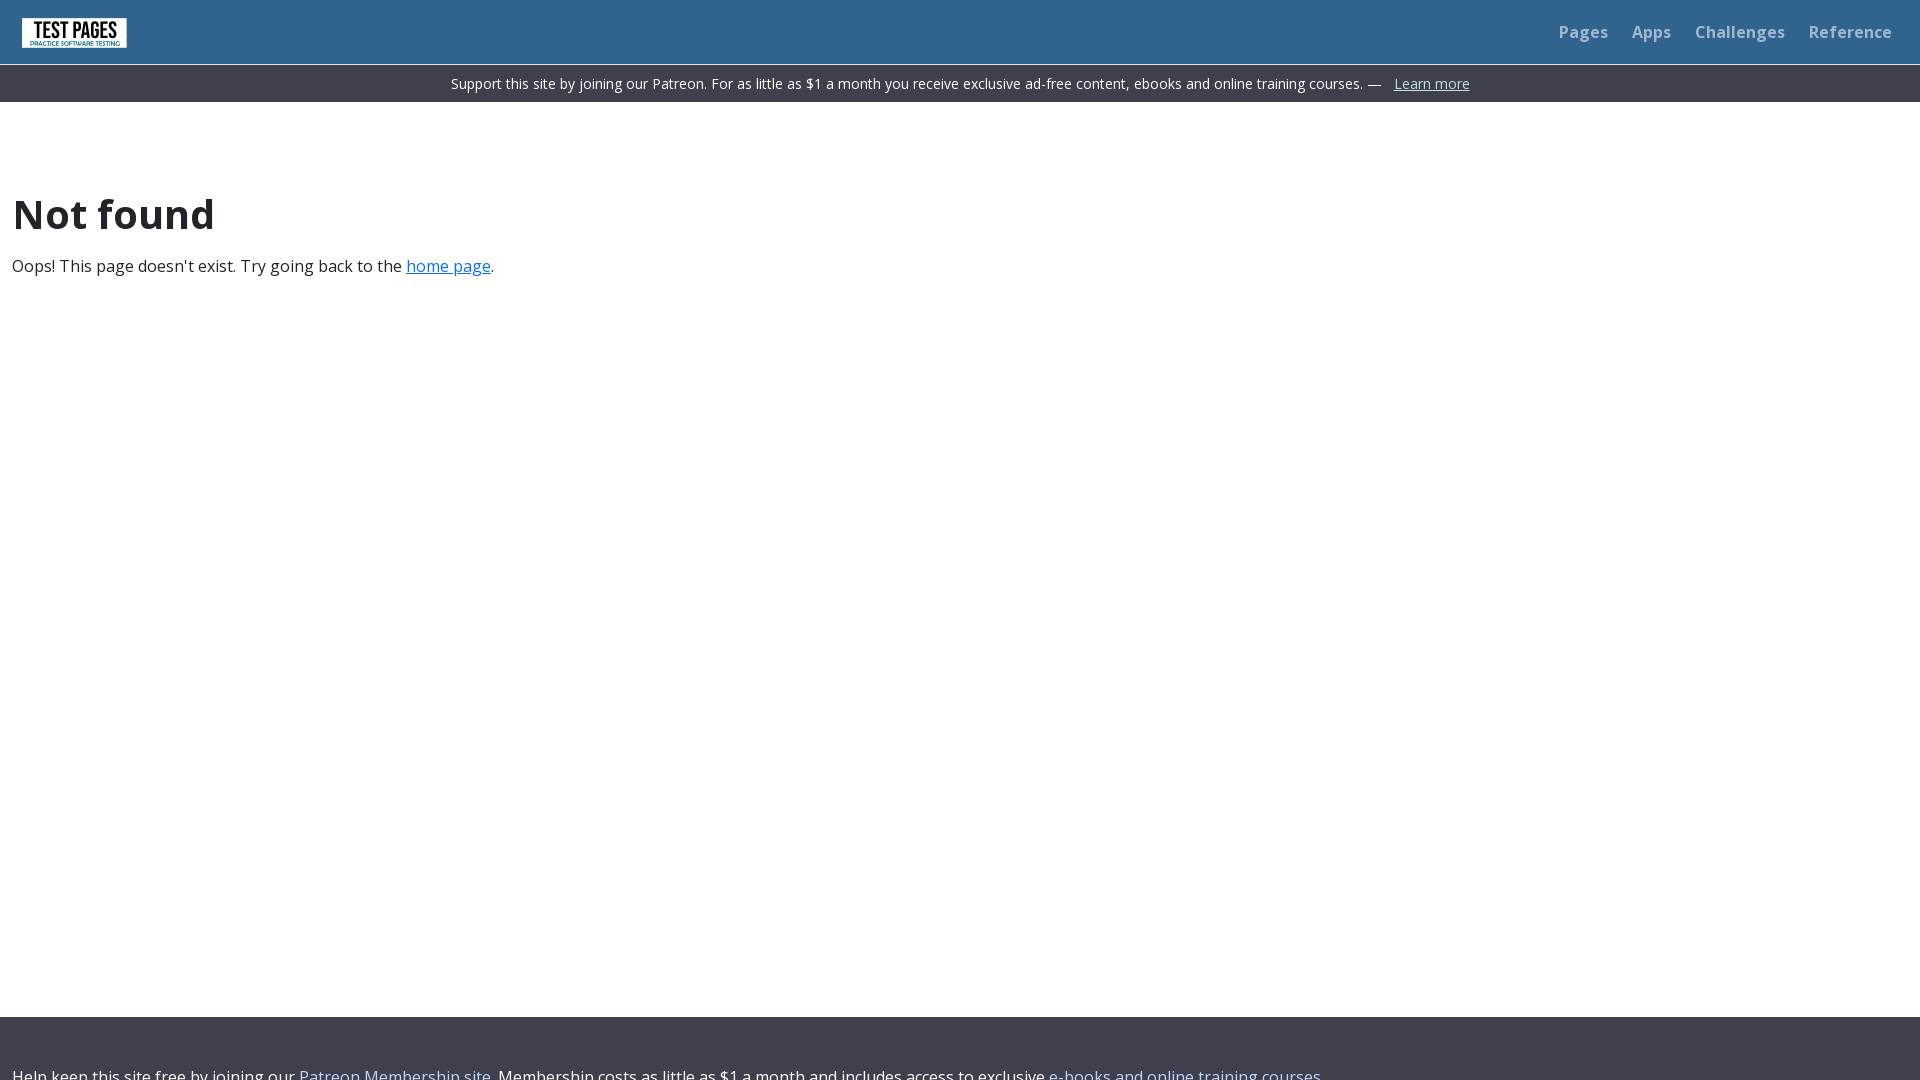